Tests window switching by clicking a link that opens a new window, switching to the new window, and verifying the "New Window" heading is displayed.

Starting URL: https://the-internet.herokuapp.com/windows

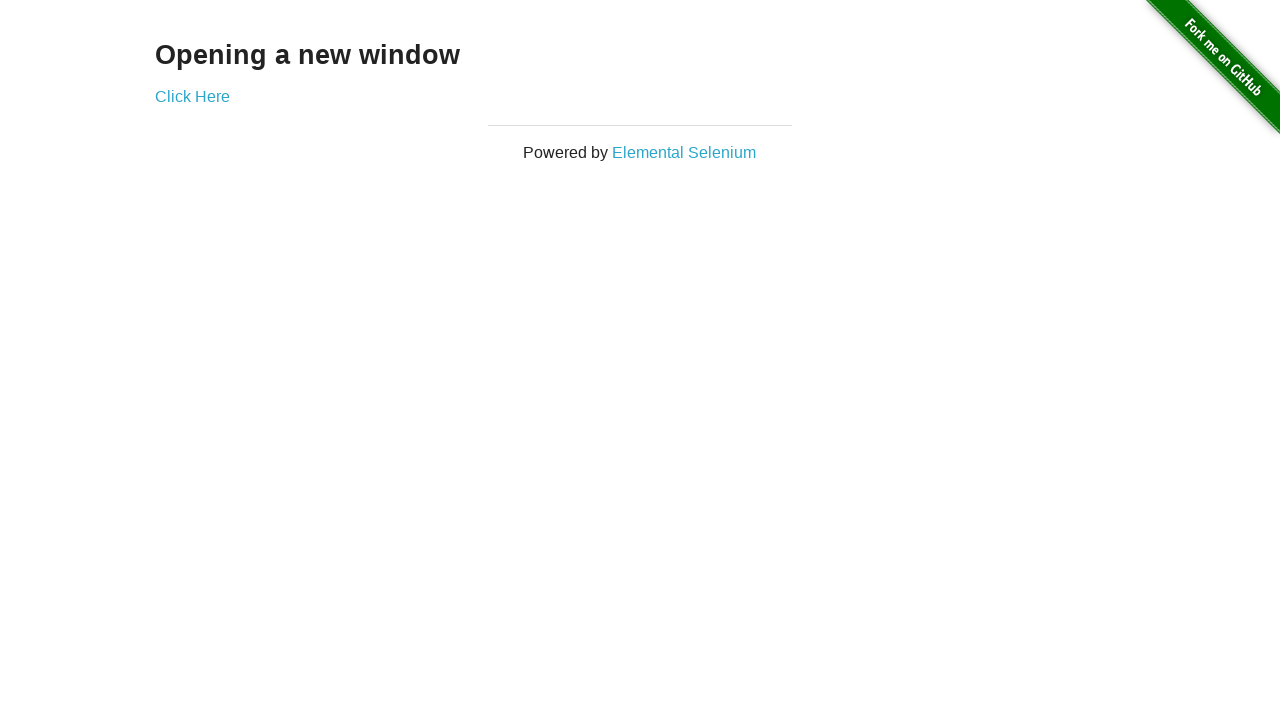

Clicked 'Click Here' link to open new window at (192, 96) on text=Click Here
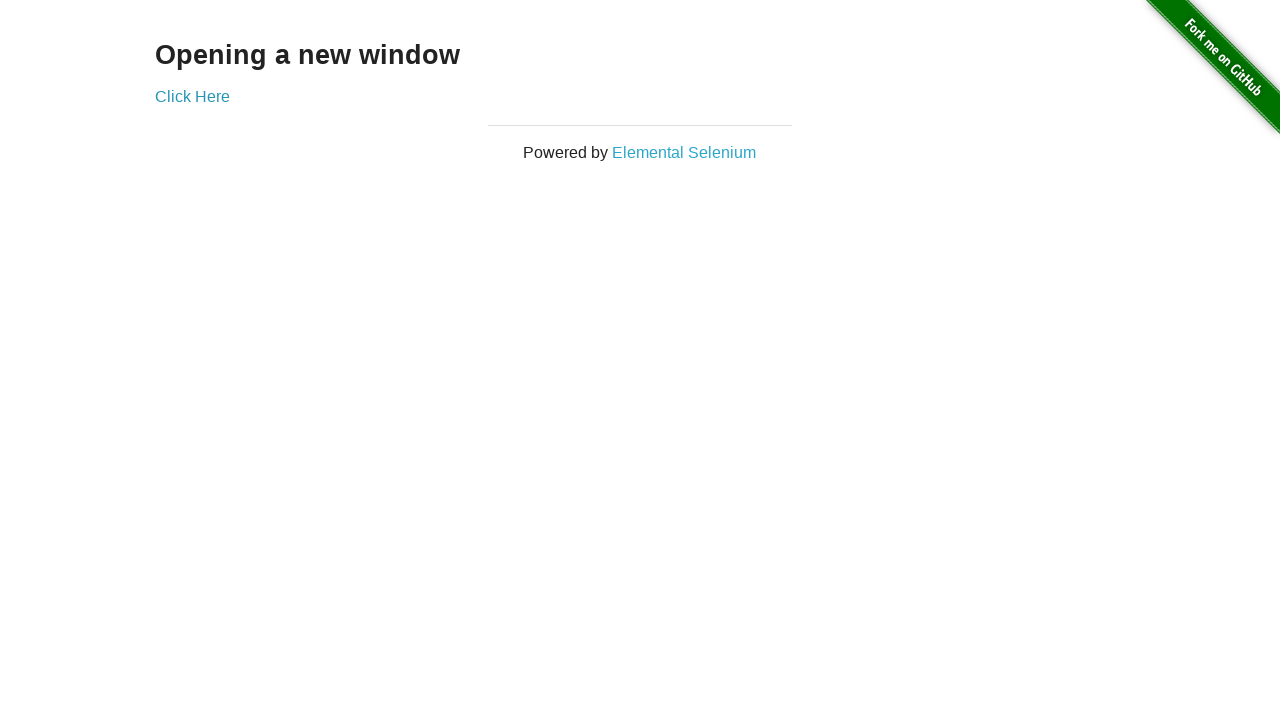

Captured new window page object
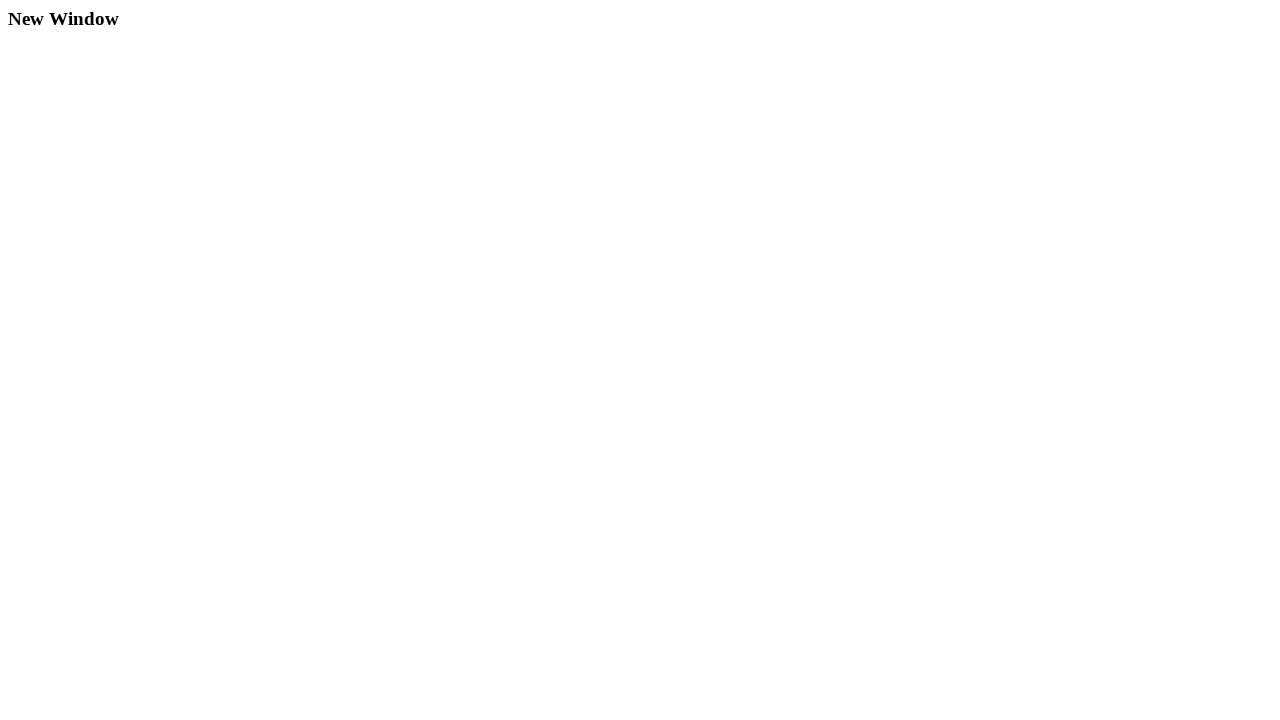

New window page loaded completely
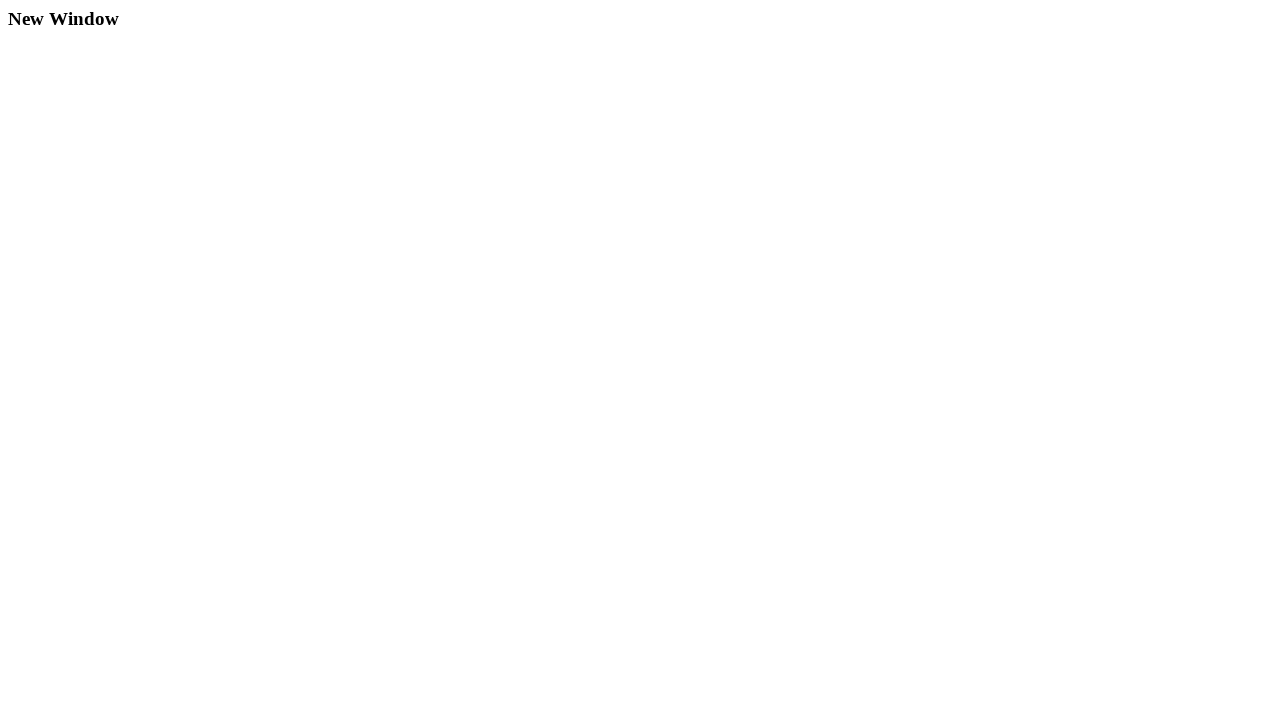

Verified 'New Window' heading (h3) is visible on new page
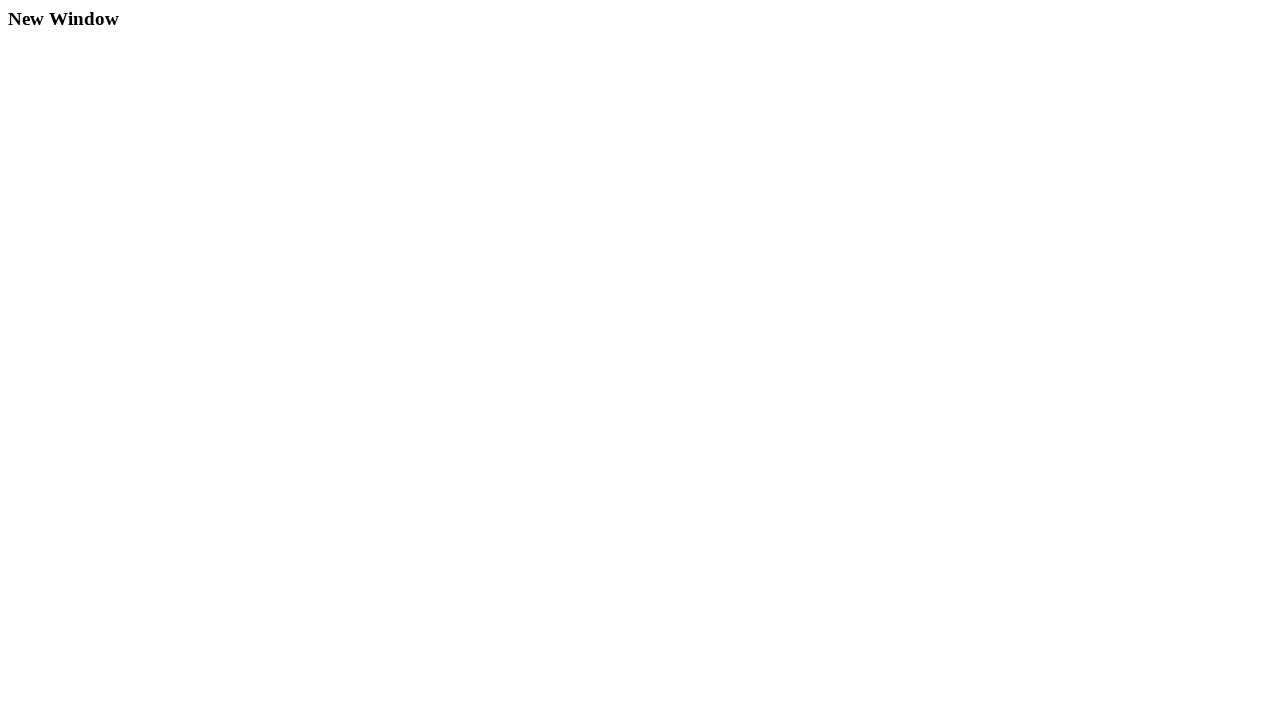

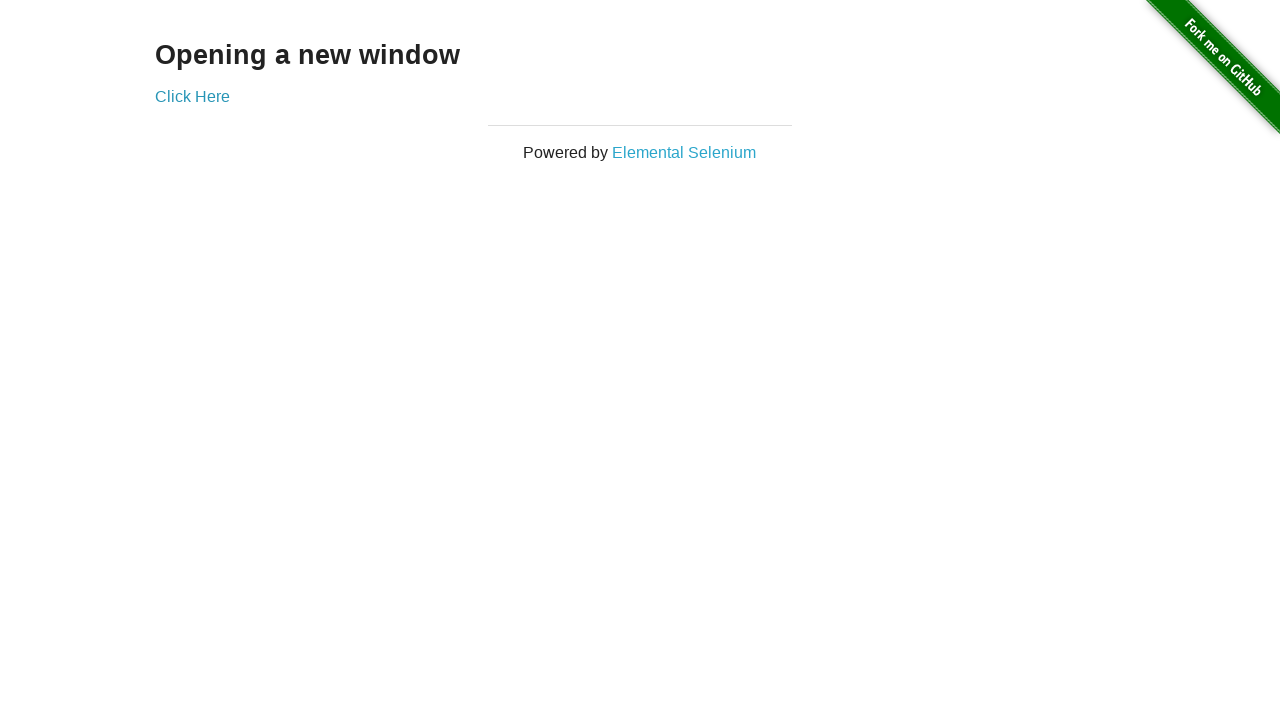